Tests dropdown selection functionality by selecting the second option from a dropdown menu

Starting URL: http://the-internet.herokuapp.com/dropdown

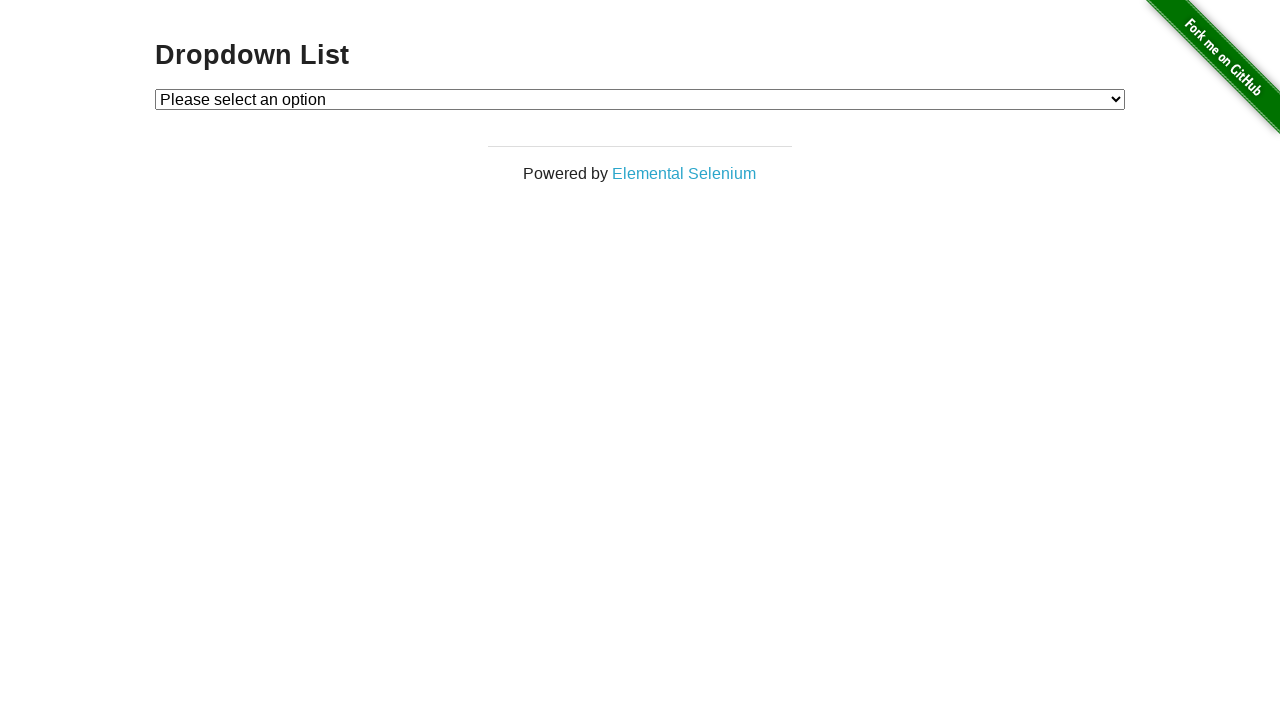

Navigated to dropdown test page
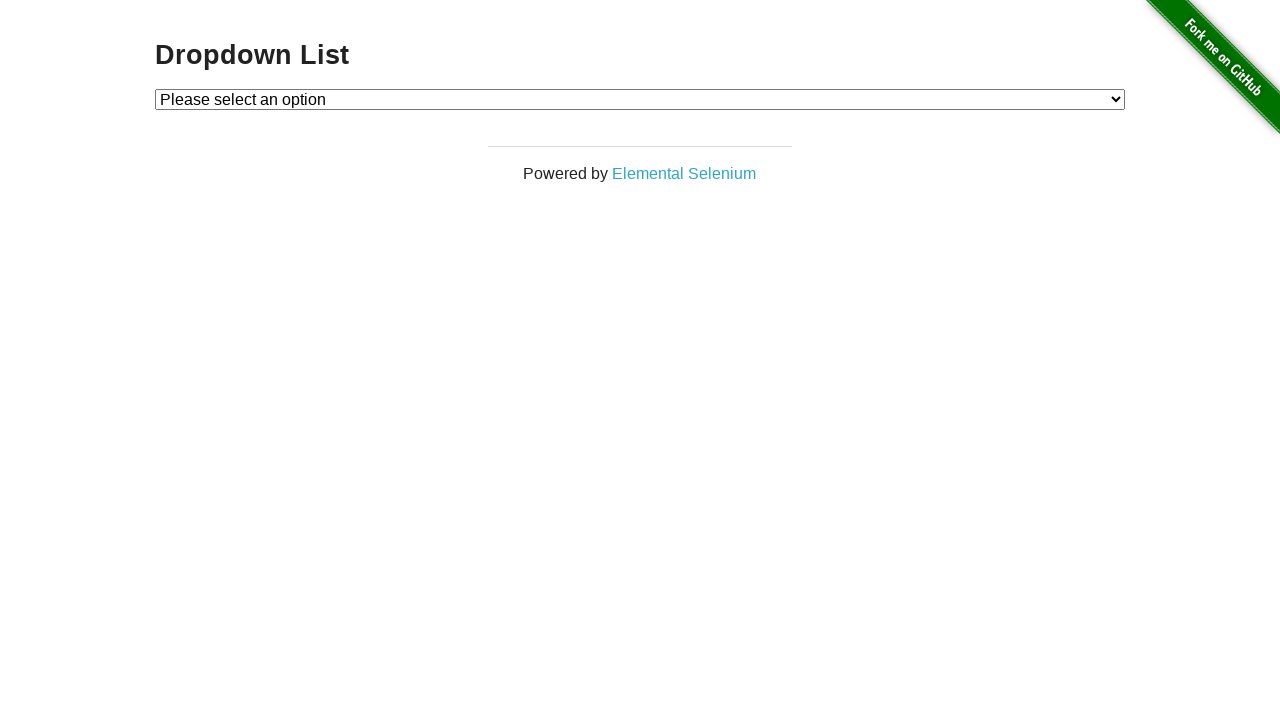

Selected the second option from the dropdown menu on #dropdown
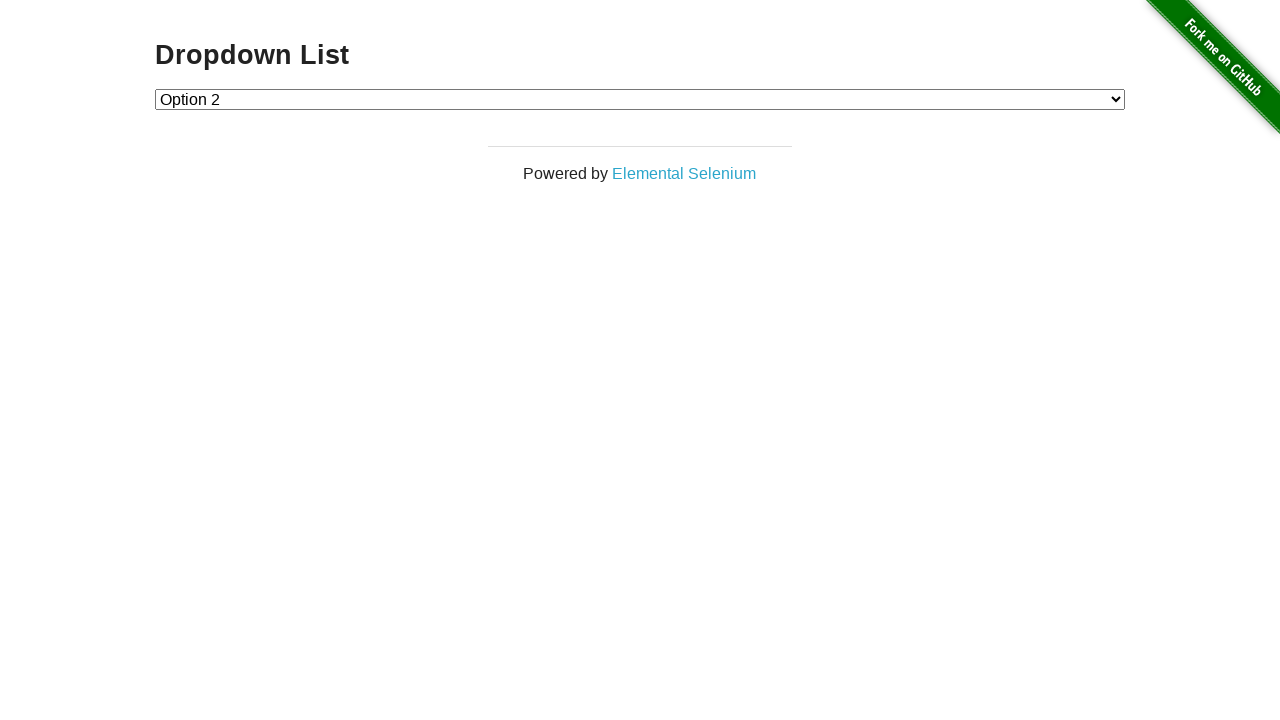

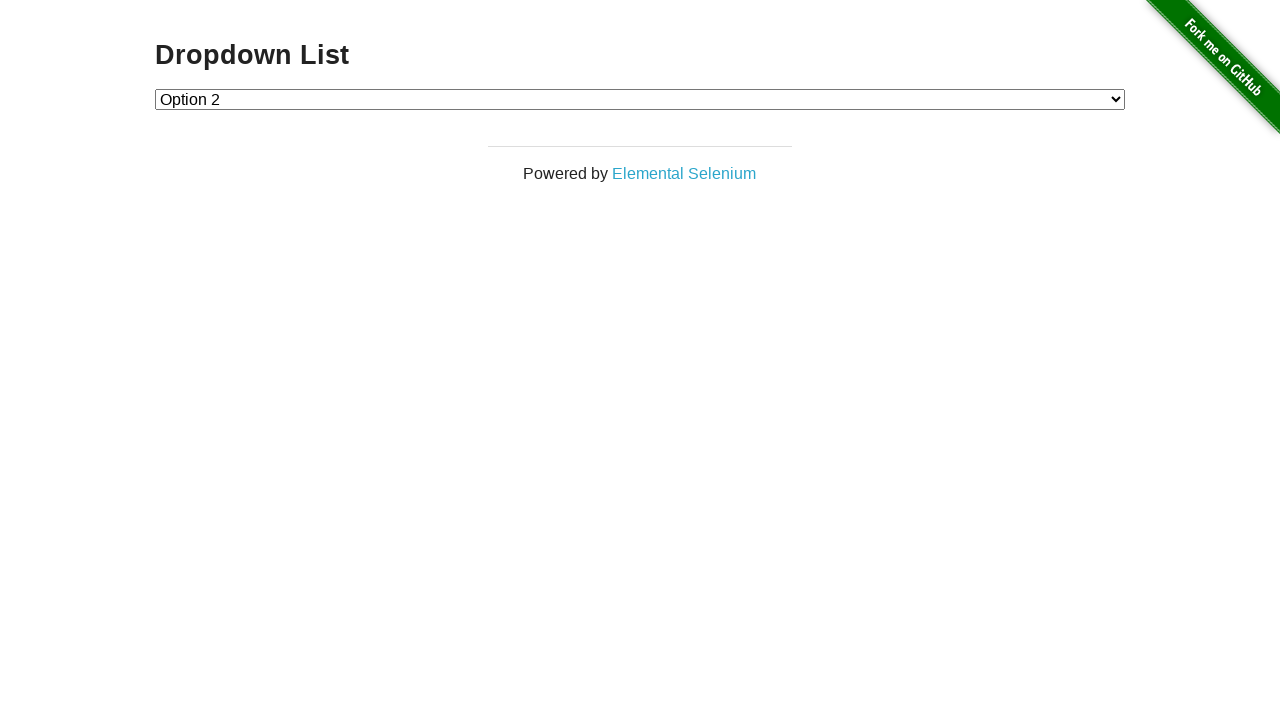